Navigates to Rahul Shetty Academy website and verifies the page loads by checking the title

Starting URL: https://rahulshettyacademy.com

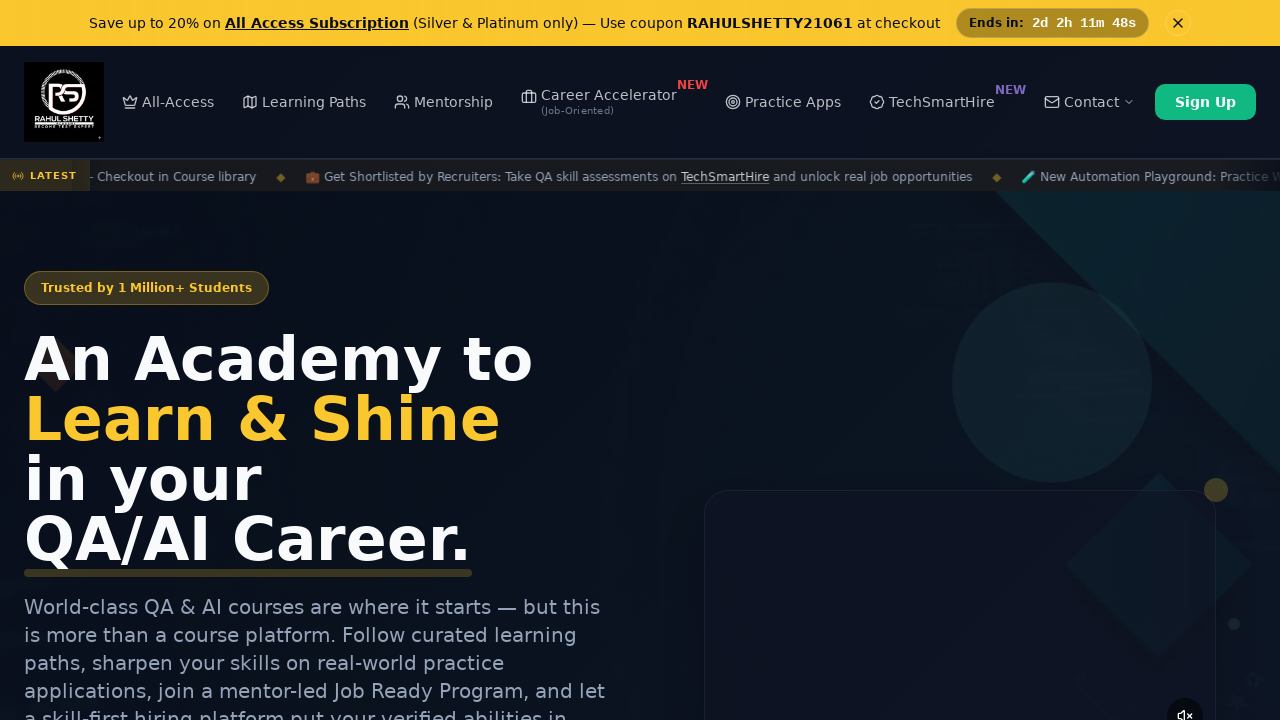

Waited for page to load (domcontentloaded state)
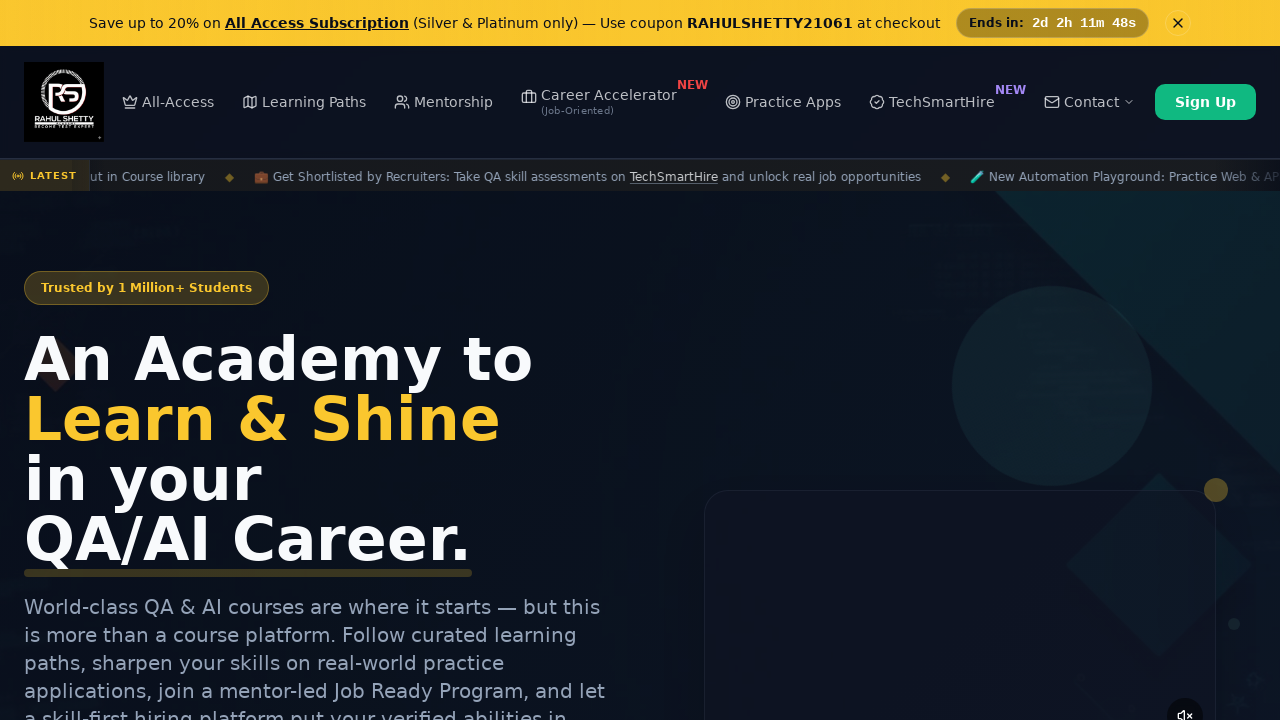

Retrieved page title: Rahul Shetty Academy | QA Automation, Playwright, AI Testing & Online Training
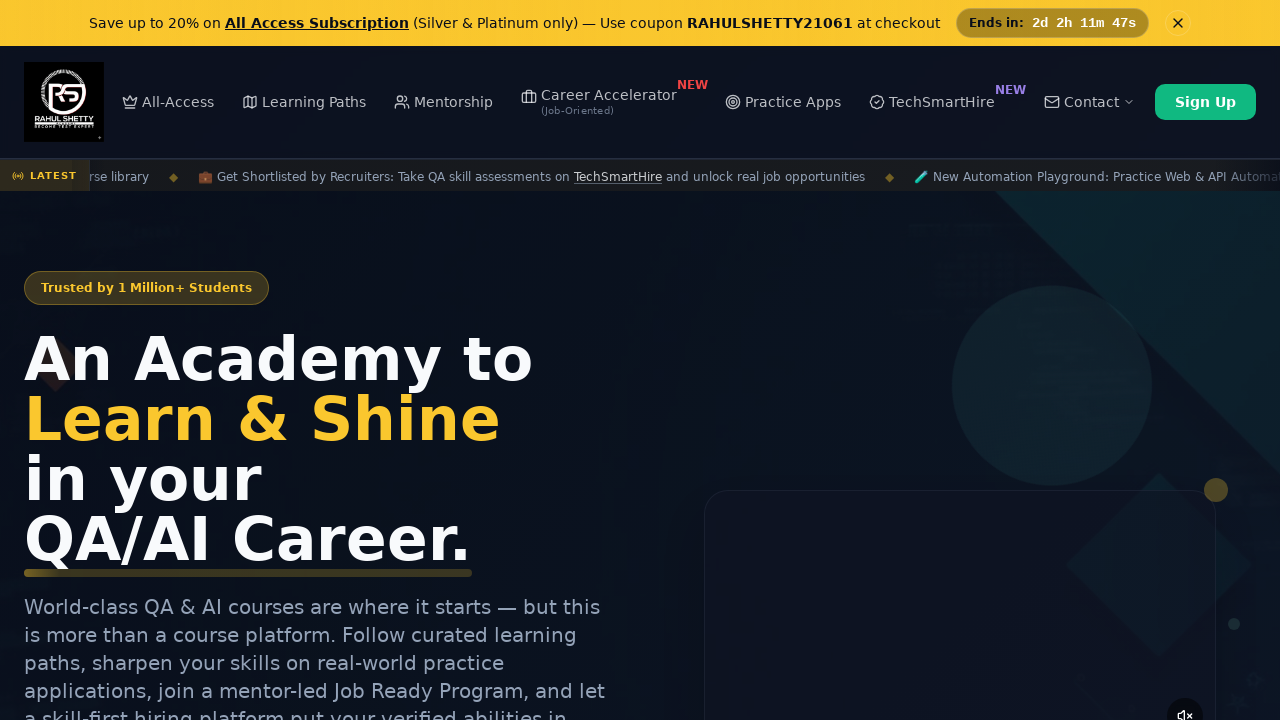

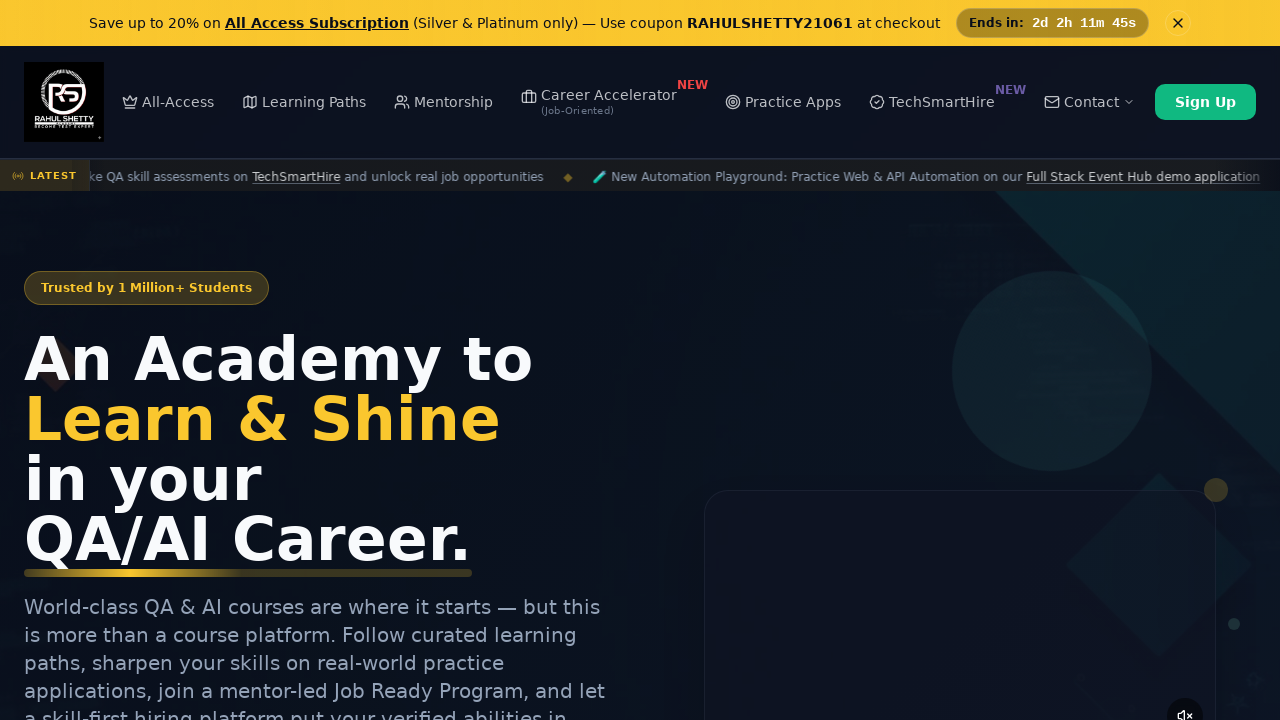